Tests that an error message is displayed when attempting to login with a username but no password.

Starting URL: https://cms.demo.katalon.com/

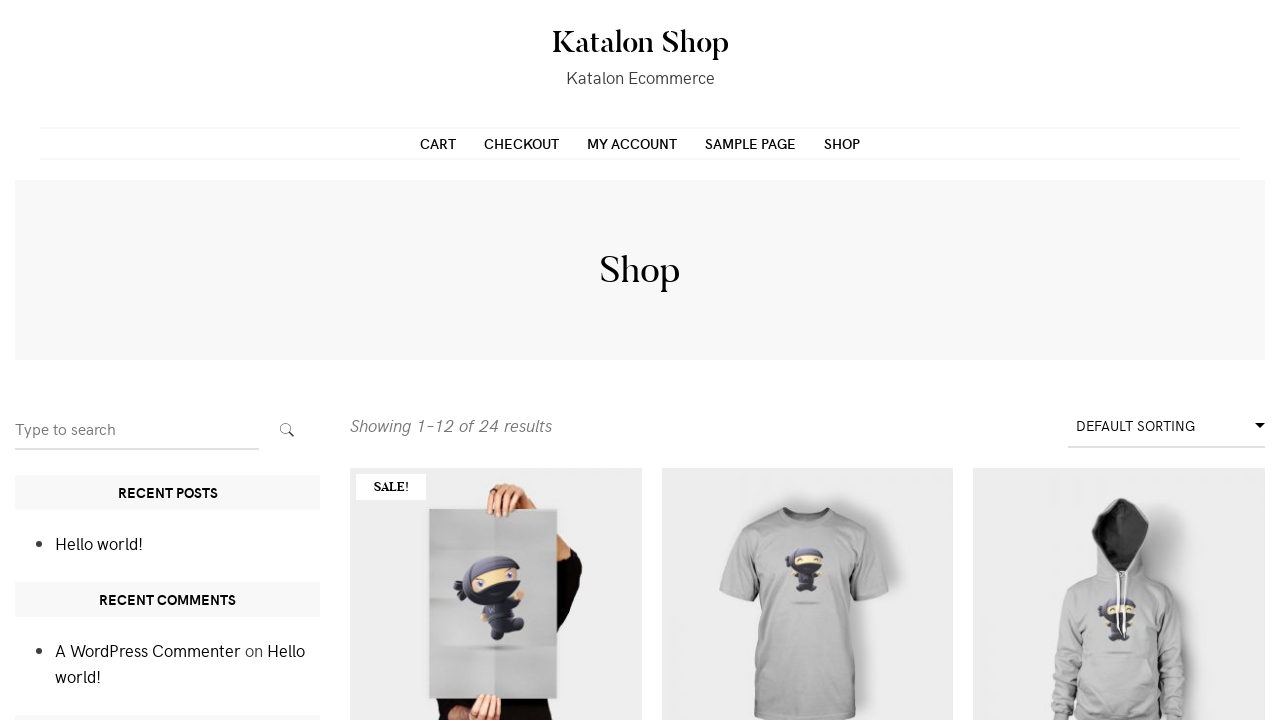

Clicked on My Account menu item at (632, 143) on #primary-menu li.page_item.page-item-10 a
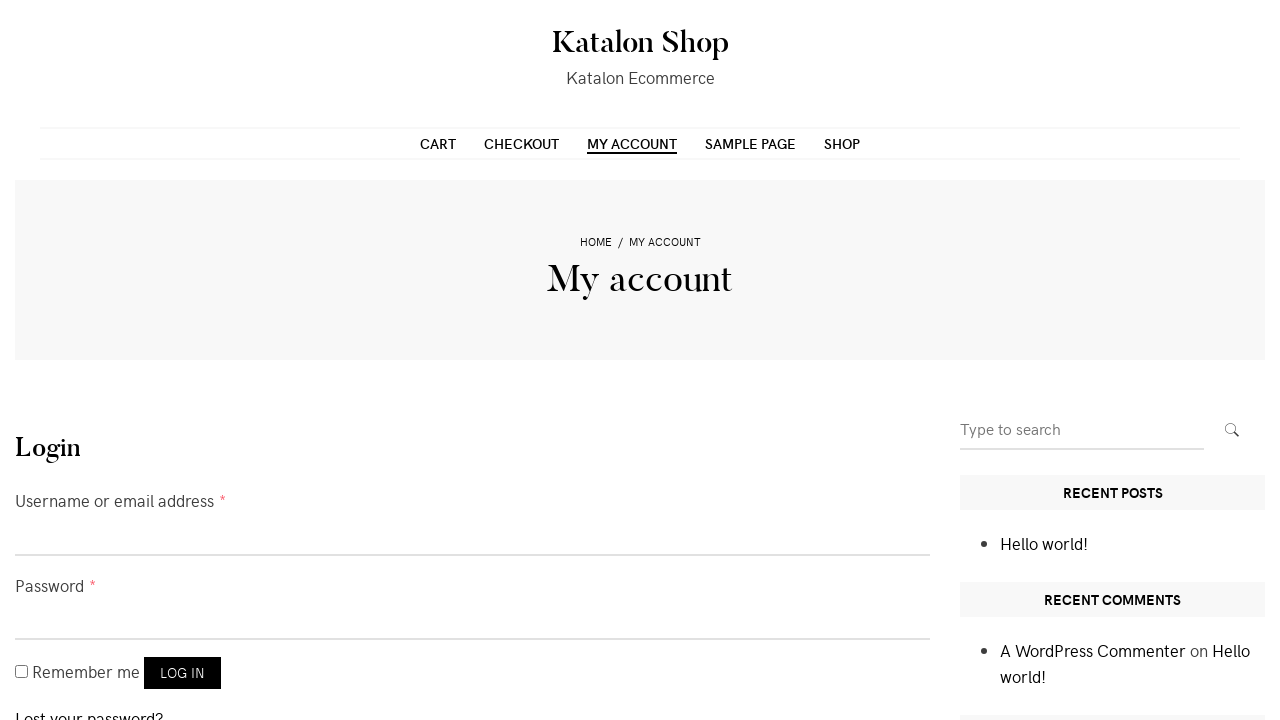

Filled username field with 'testuser2024' on #username
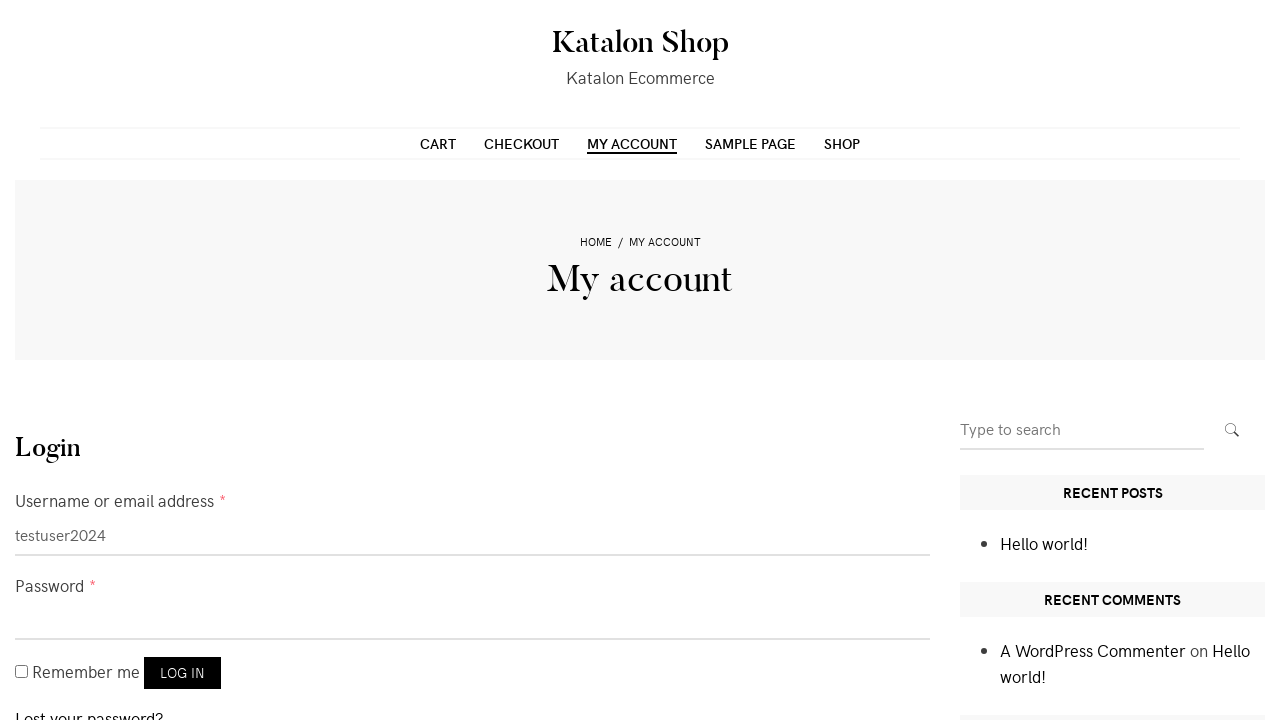

Clicked login button without entering password at (182, 673) on [name='login']
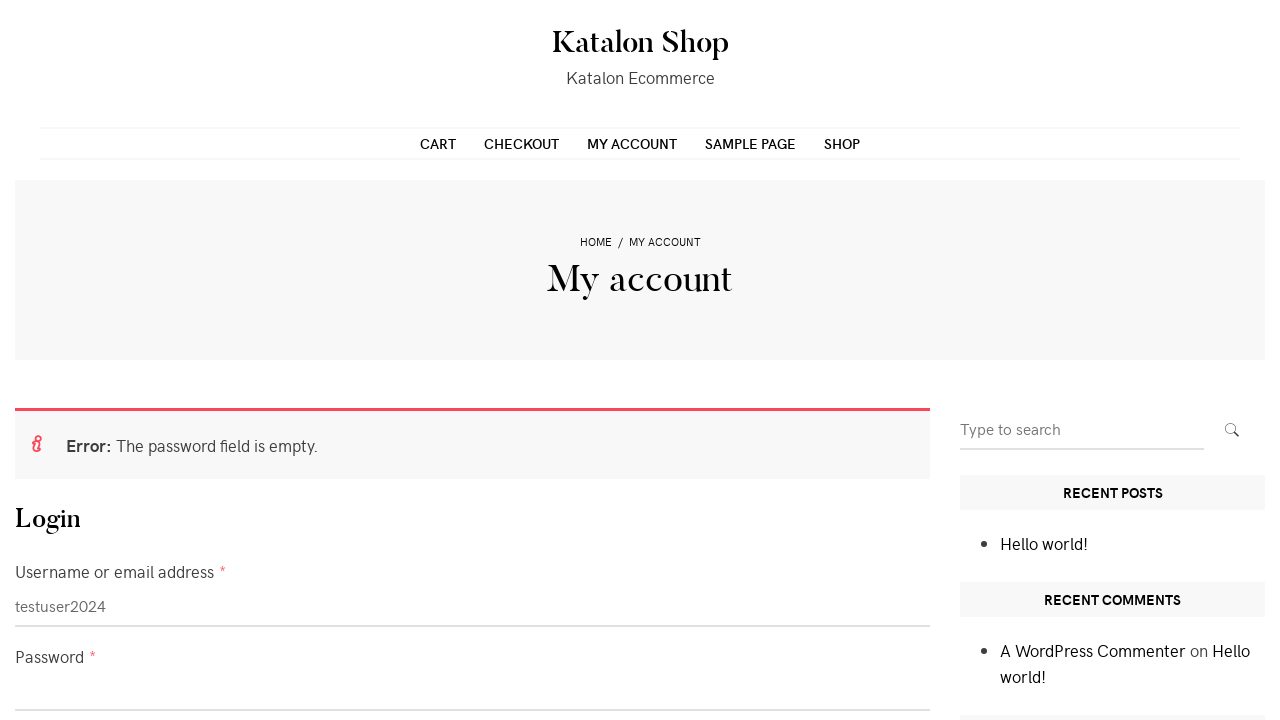

Error message appeared after attempting login with missing password
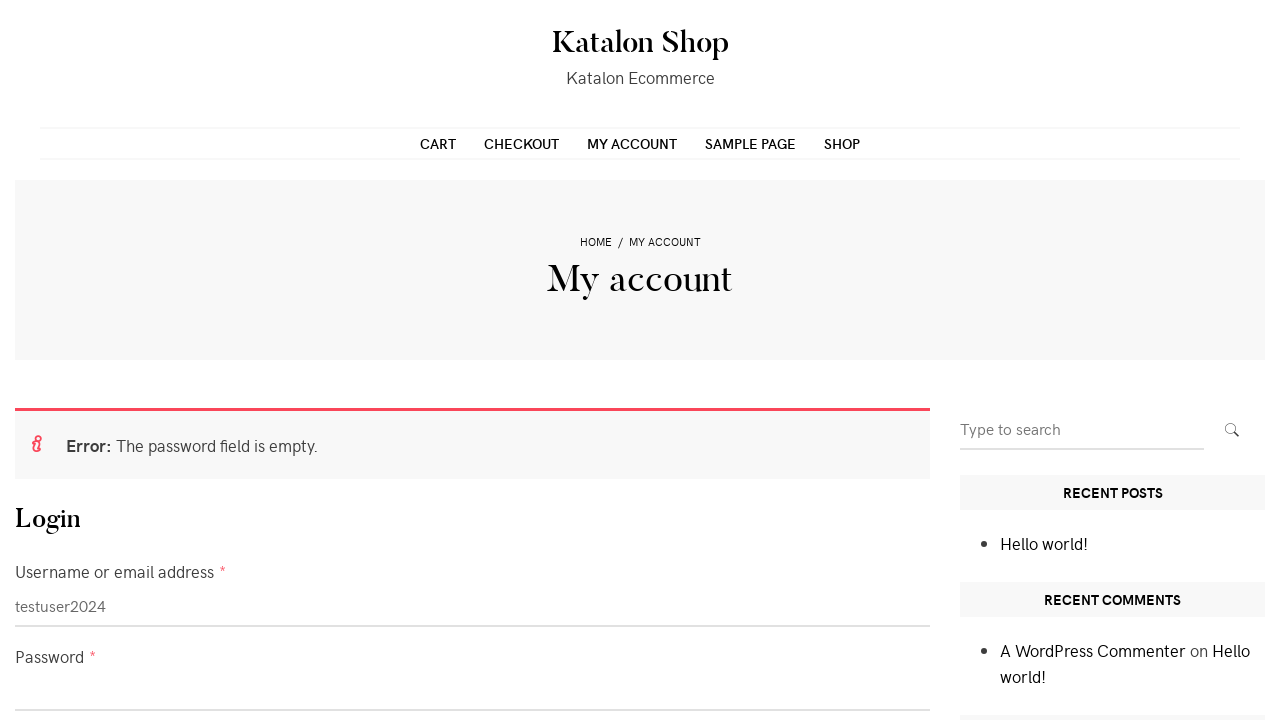

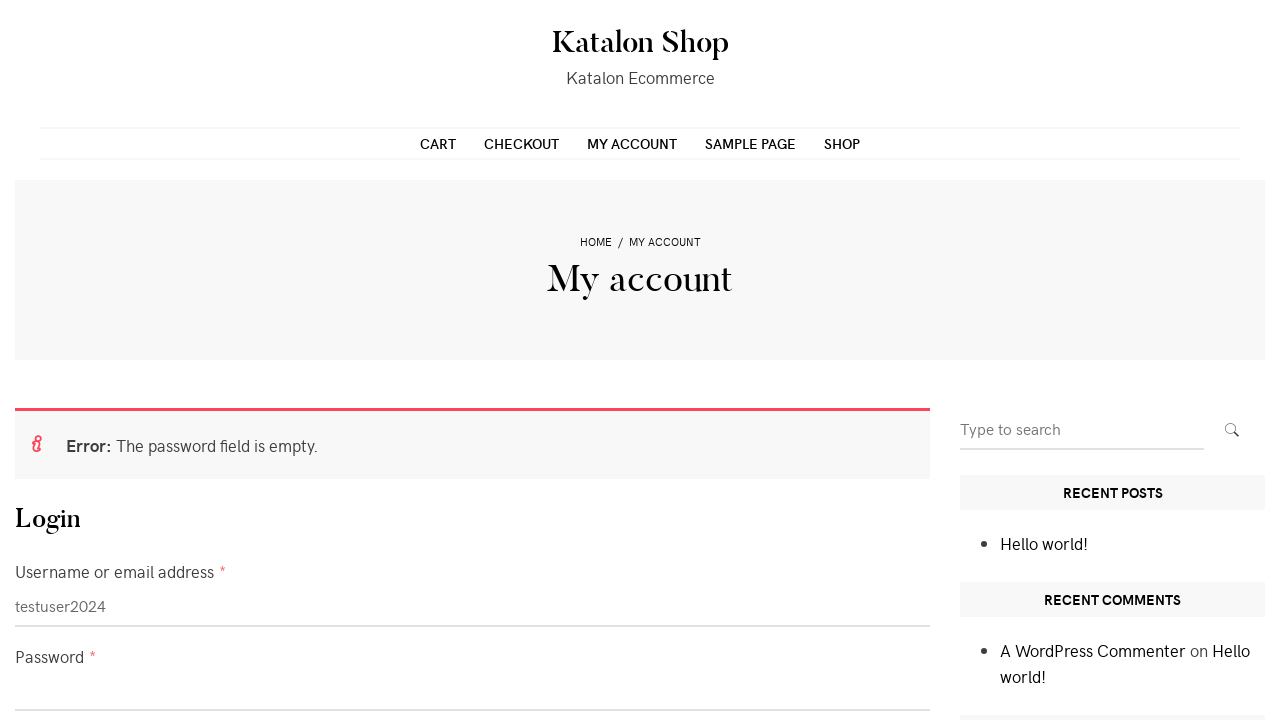